Tests browser navigation methods by navigating between two websites and using back, forward, and refresh functions

Starting URL: https://www.saucedemo.com/

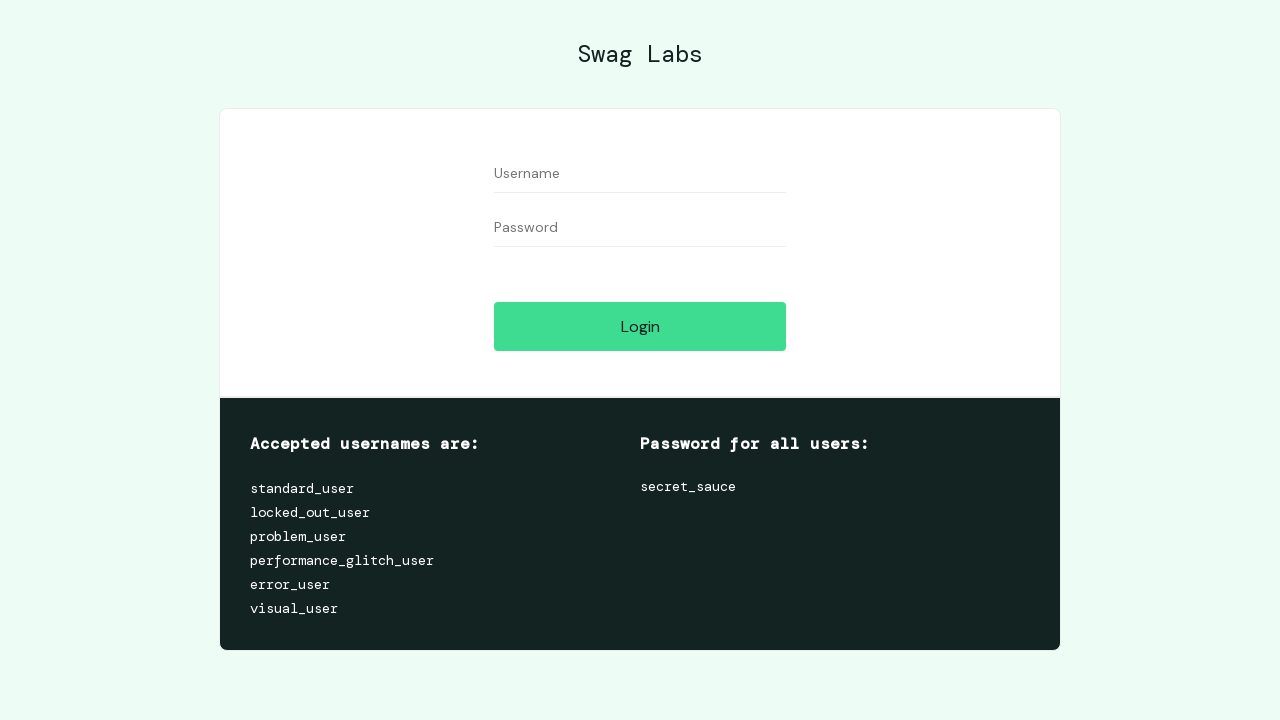

Navigated to https://demoblaze.com/index.html
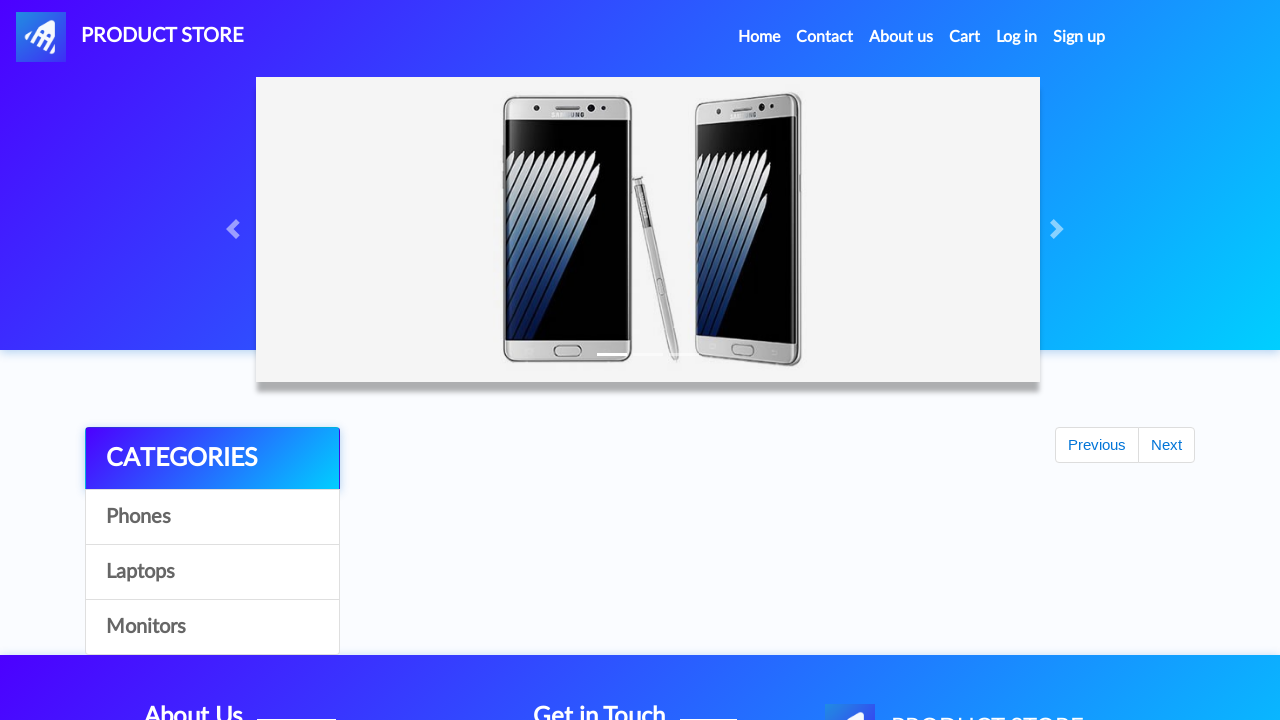

Navigated back to previous page (https://www.saucedemo.com/)
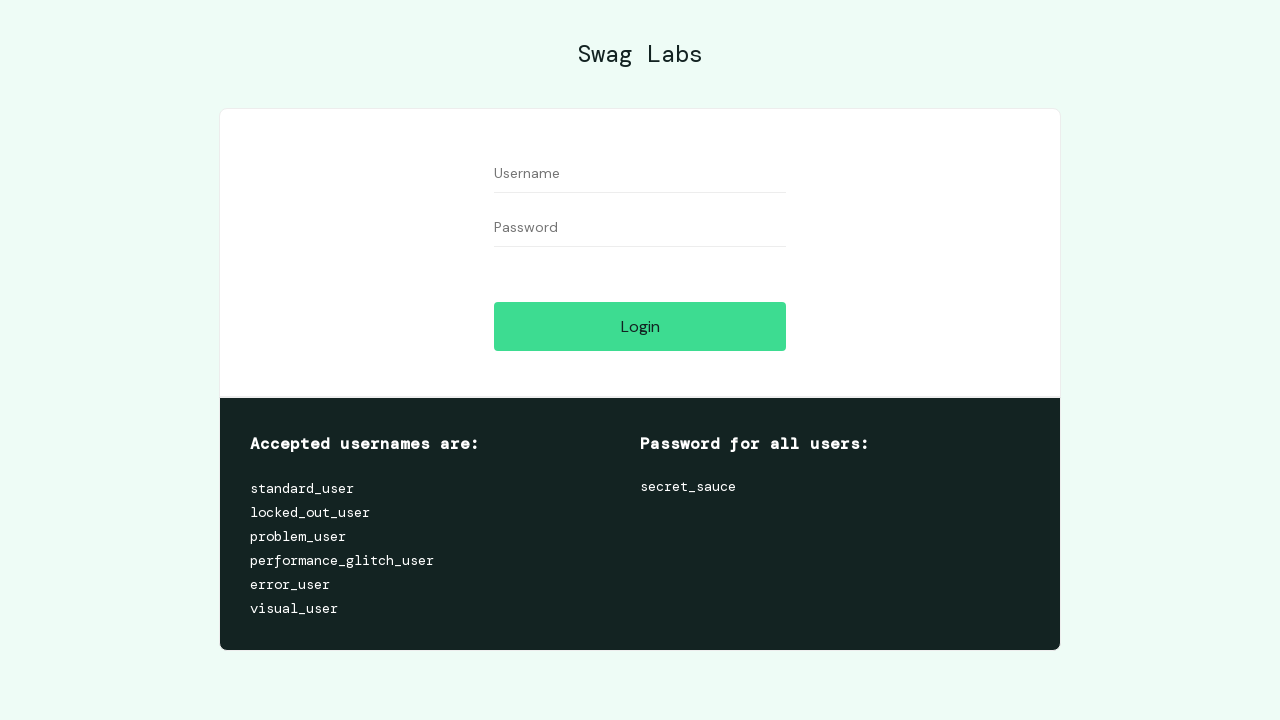

Navigated forward to https://demoblaze.com/index.html
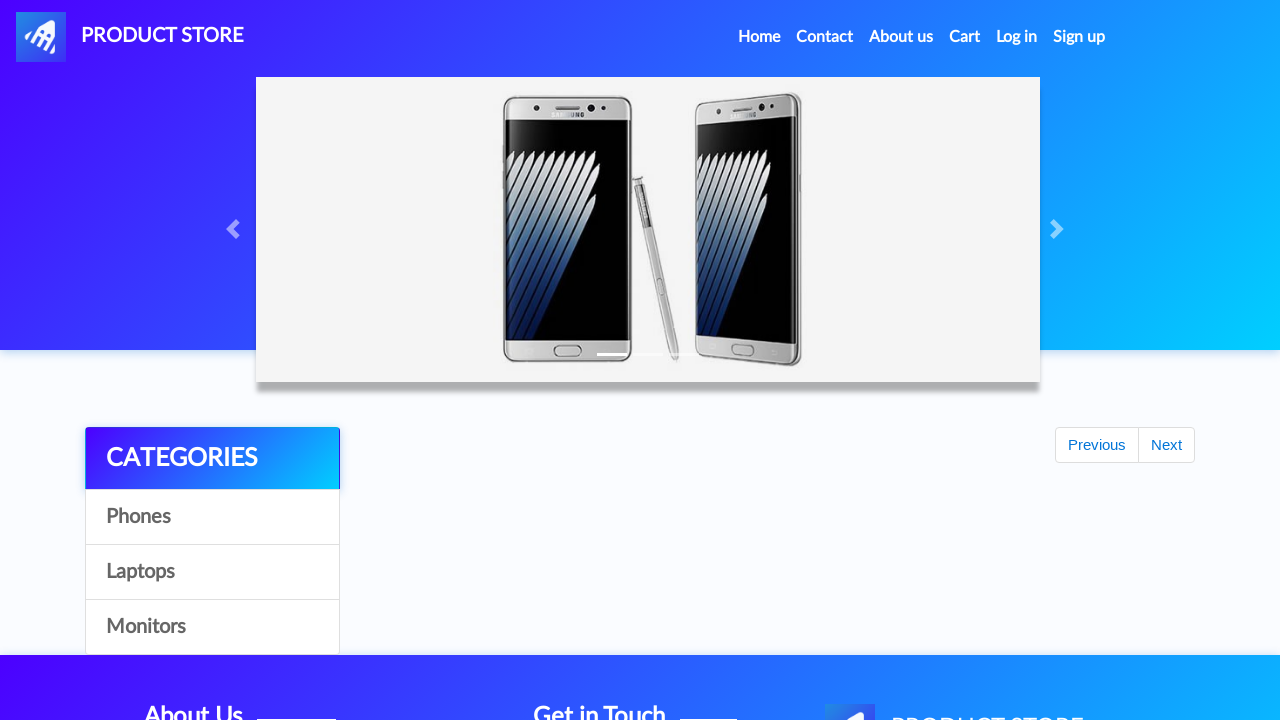

Refreshed the current page
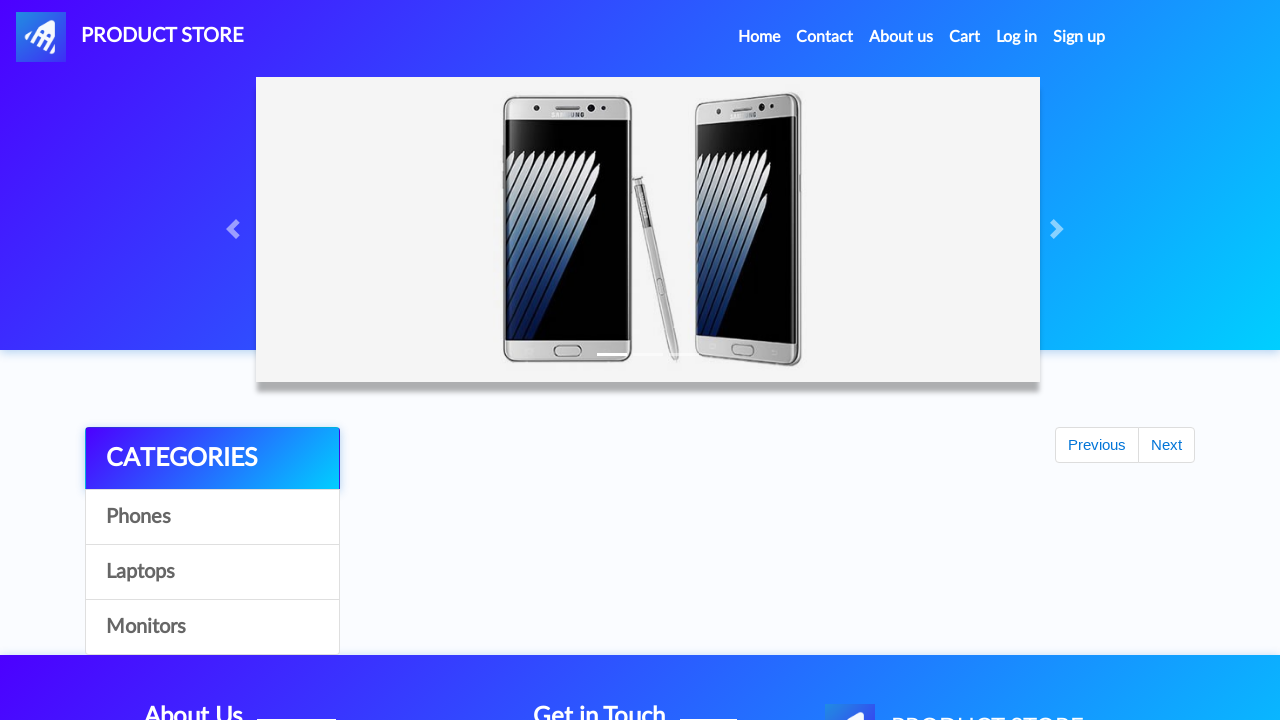

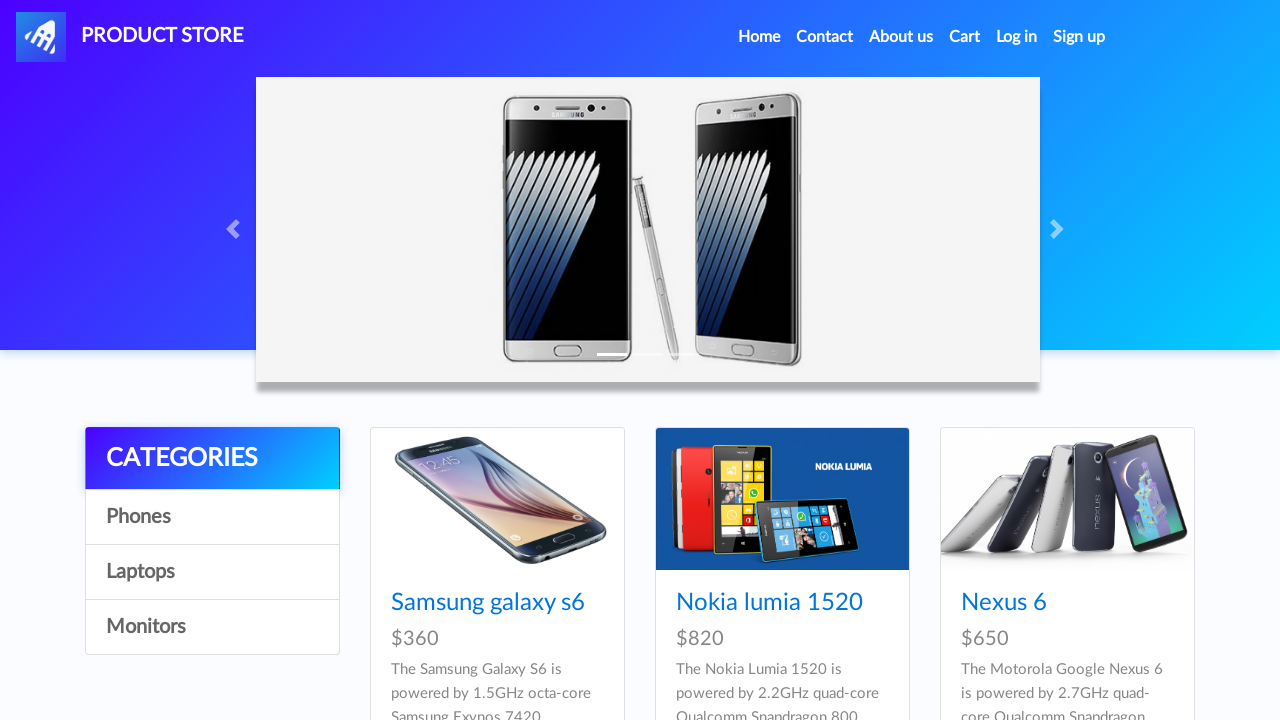